Navigates to DemoQA elements page, locates all group headers, verifies there are 6 headers, and checks that each header is displayed

Starting URL: https://demoqa.com/elements

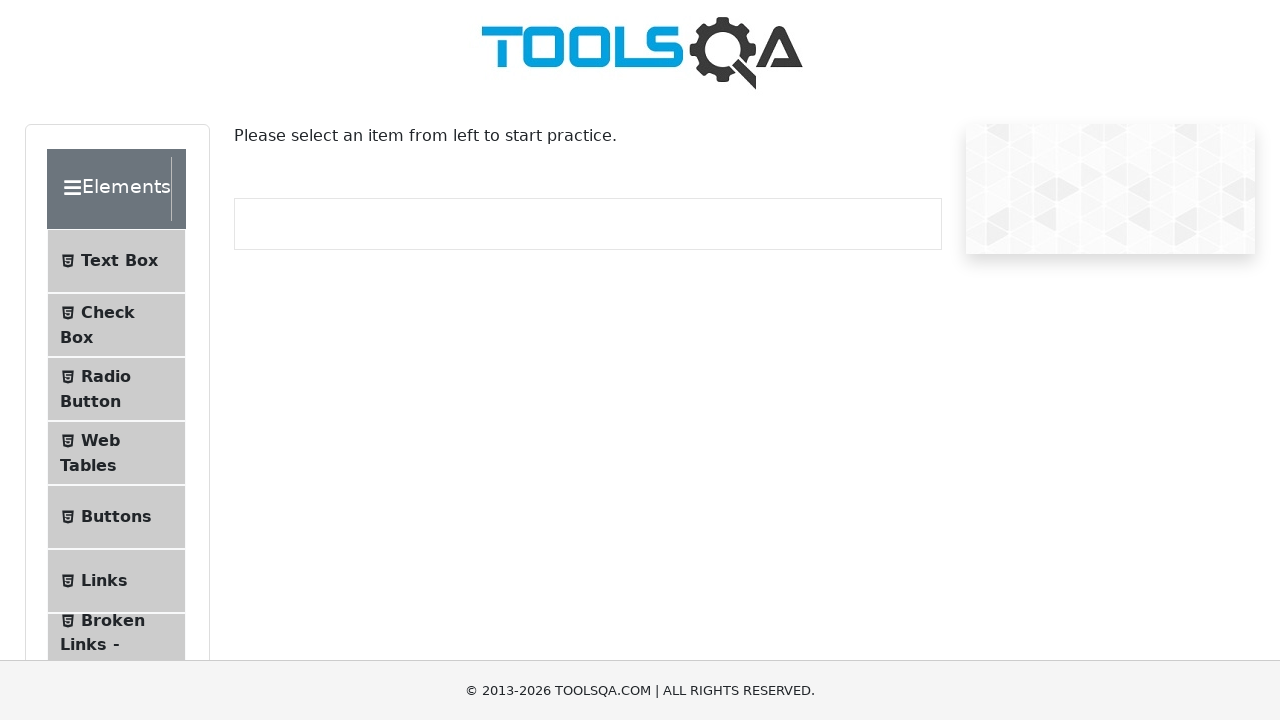

Navigated to DemoQA elements page
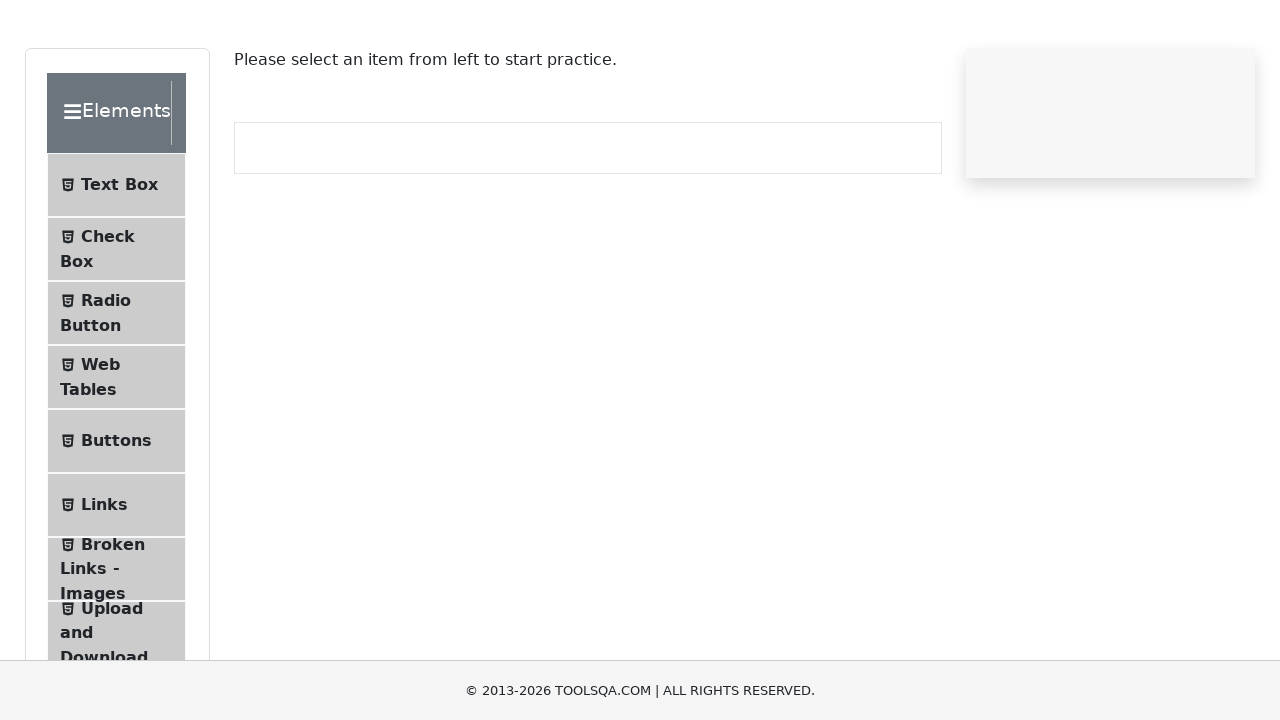

Group headers loaded
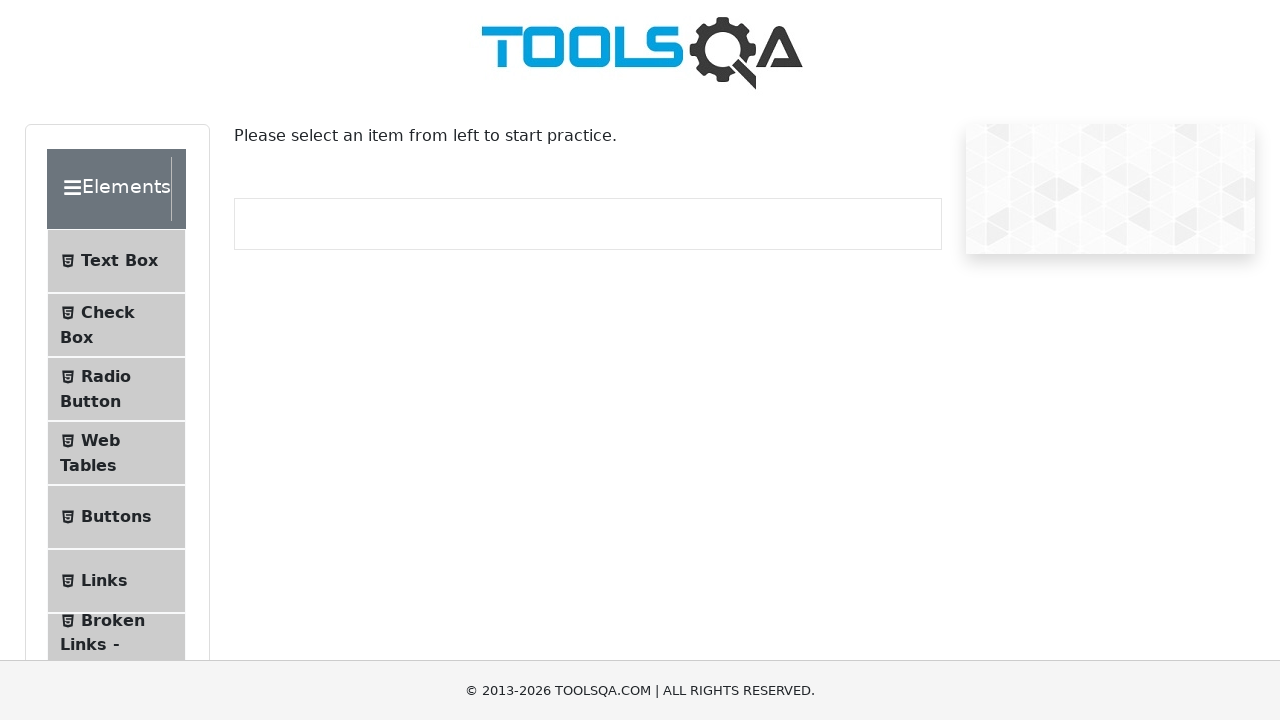

Located all group headers
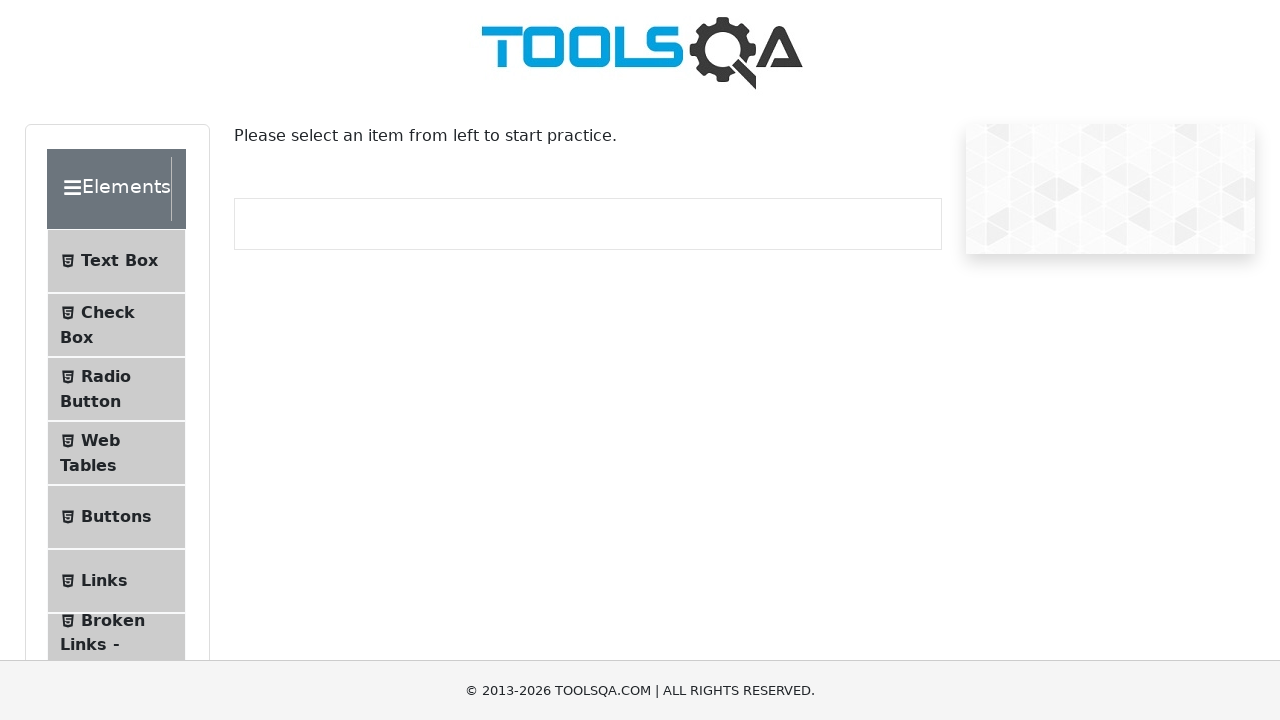

Verified that there are exactly 6 group headers
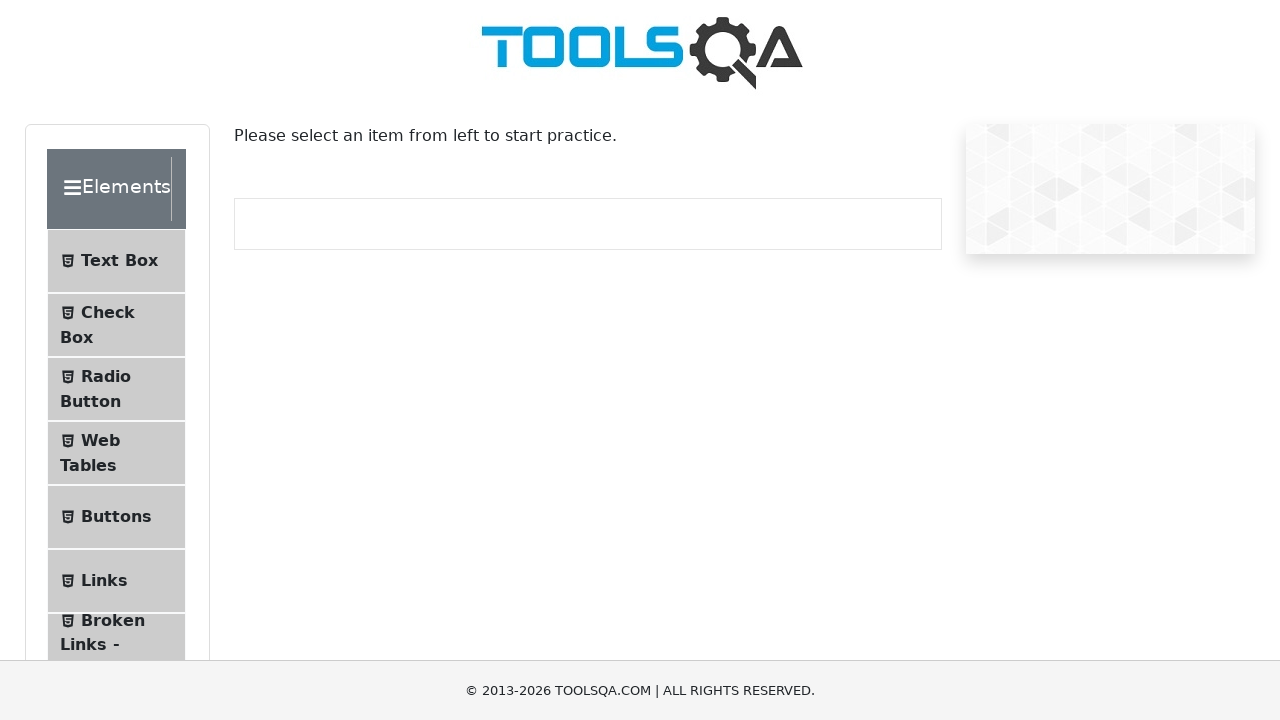

Verified that a group header is displayed
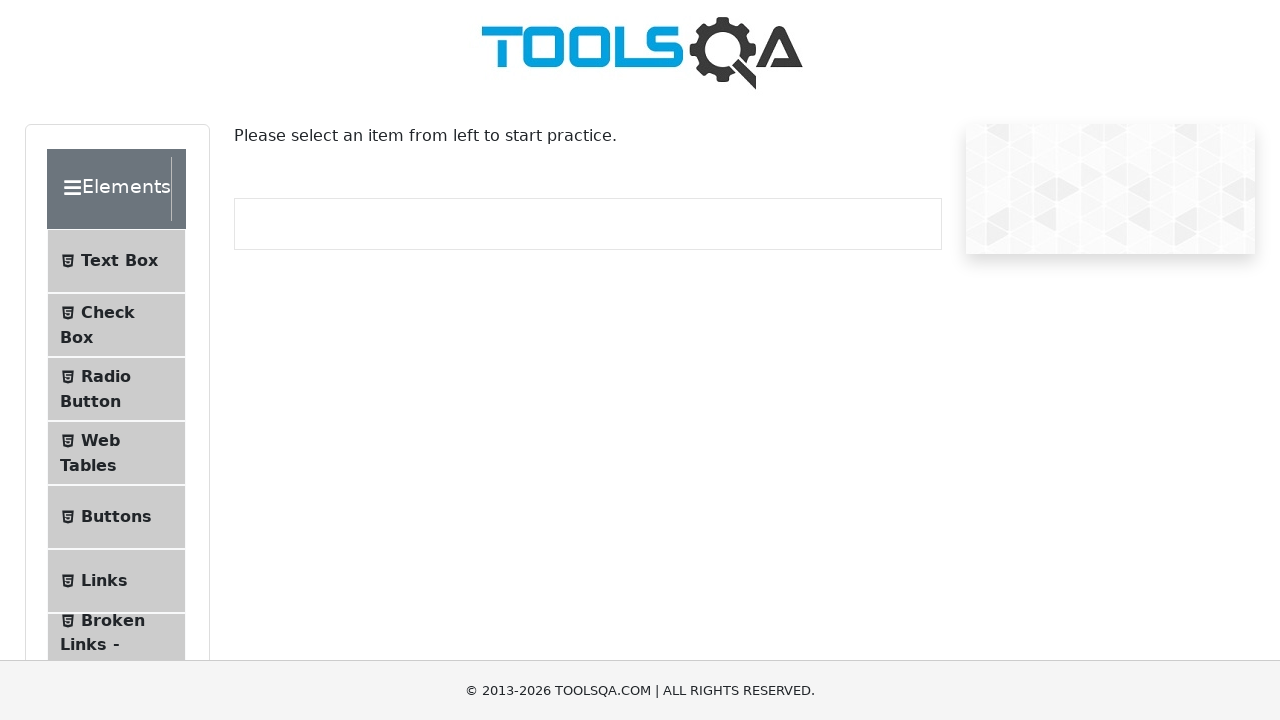

Verified that a group header is displayed
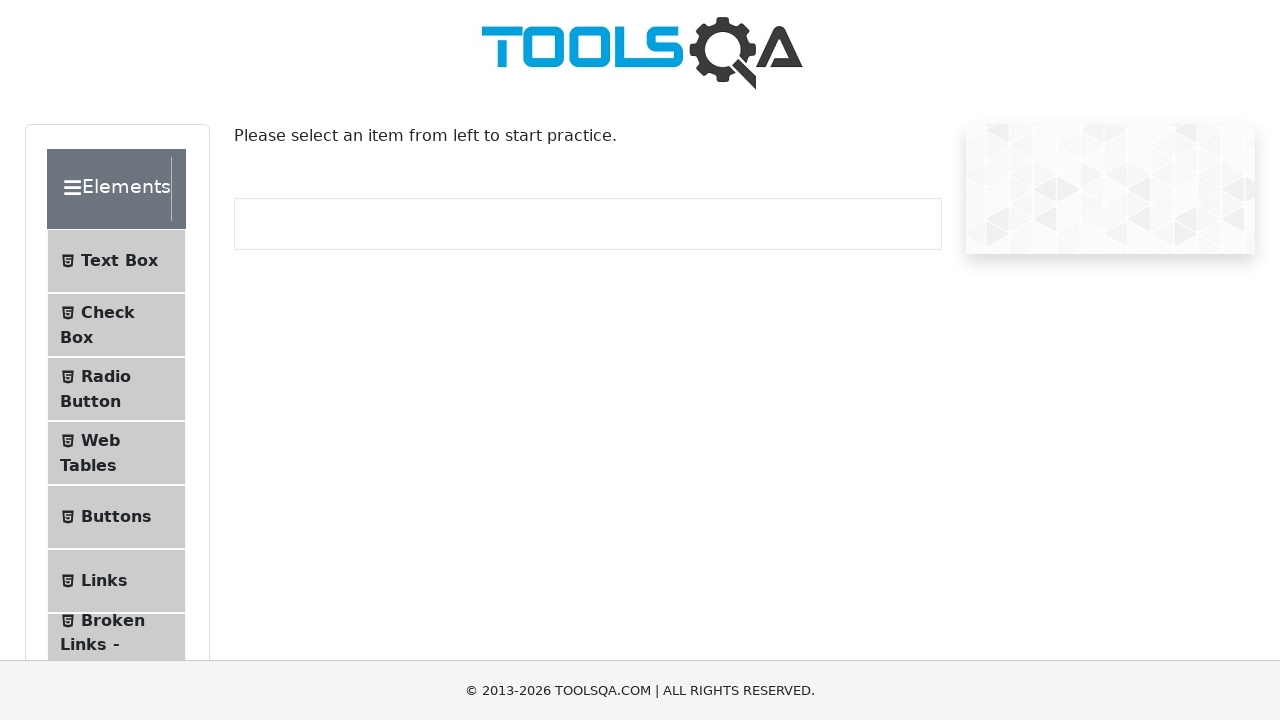

Verified that a group header is displayed
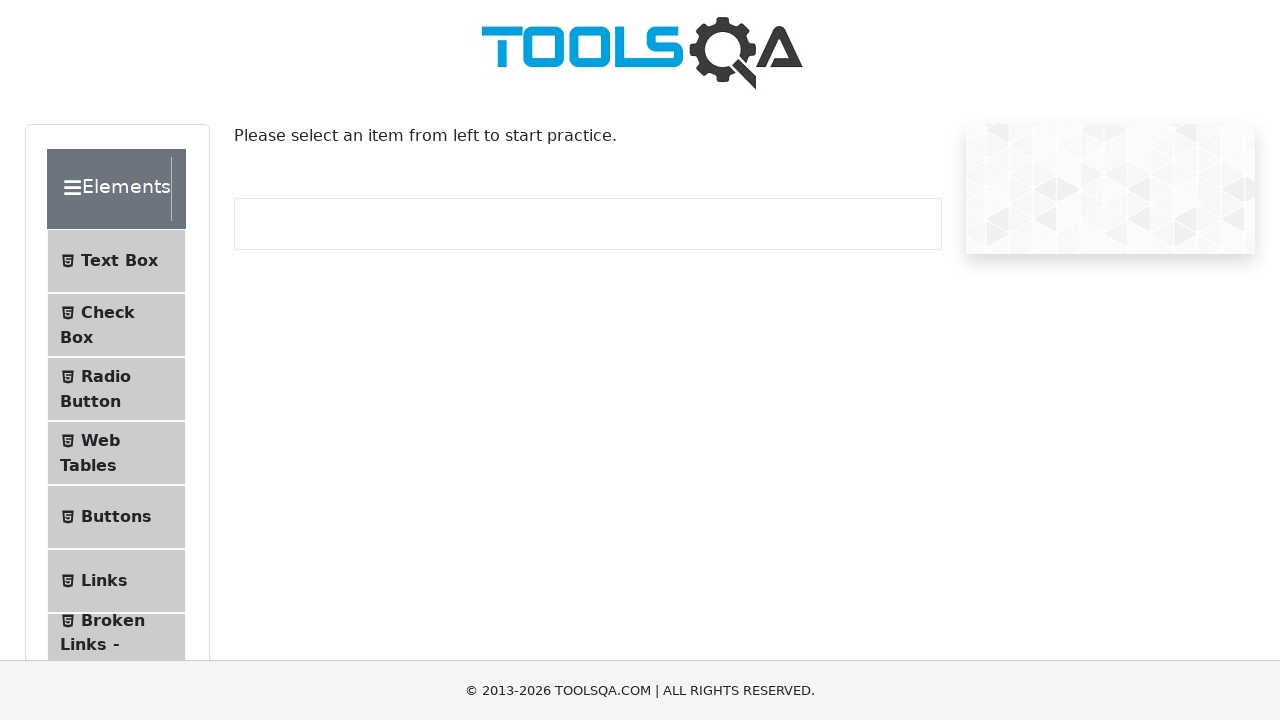

Verified that a group header is displayed
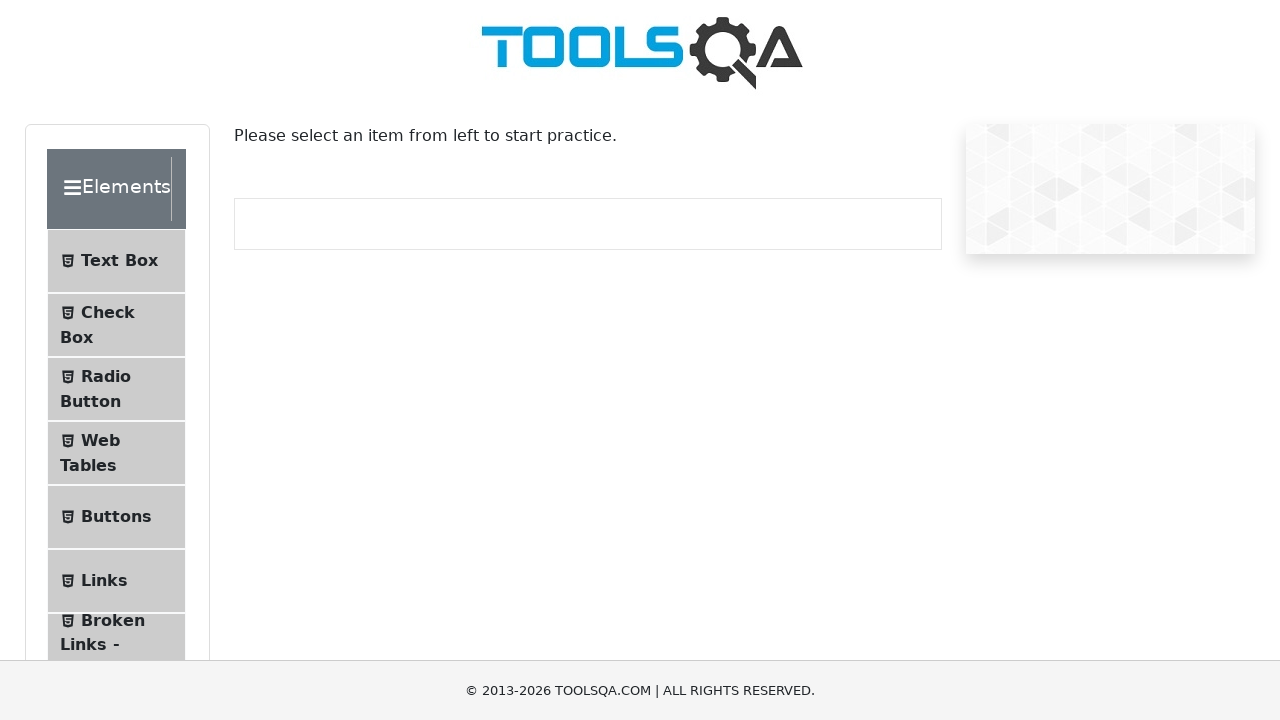

Verified that a group header is displayed
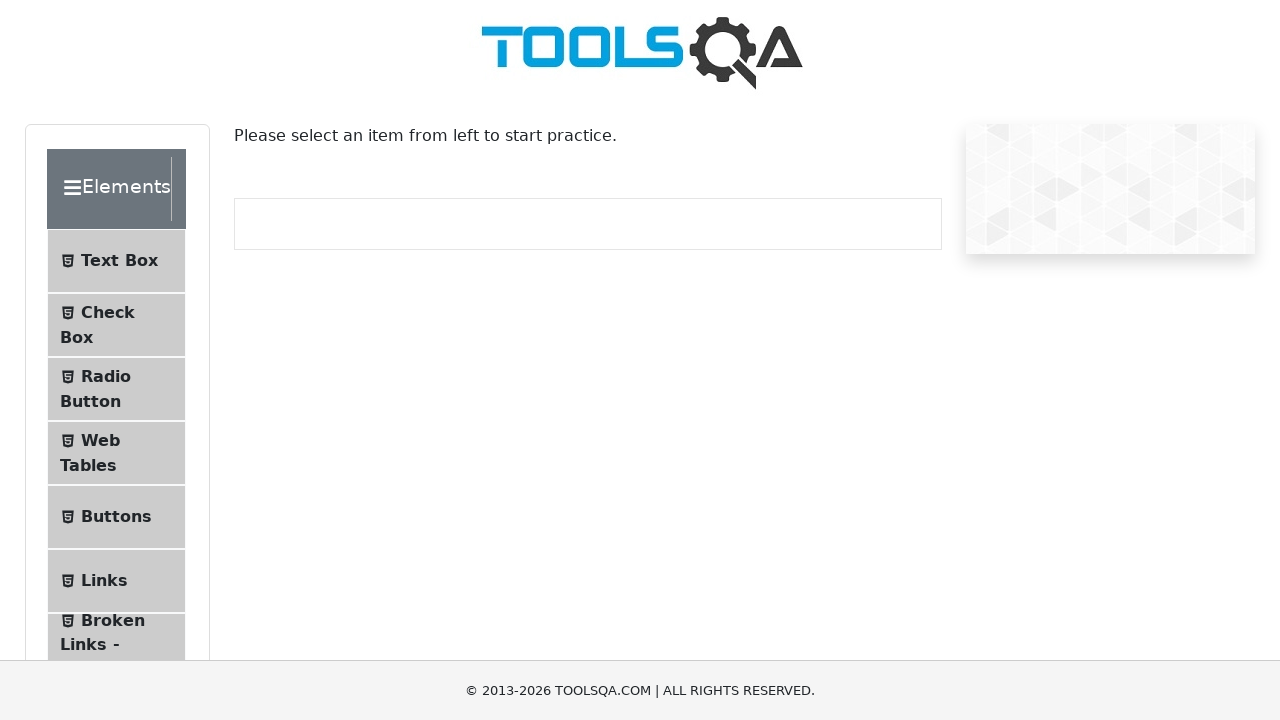

Verified that a group header is displayed
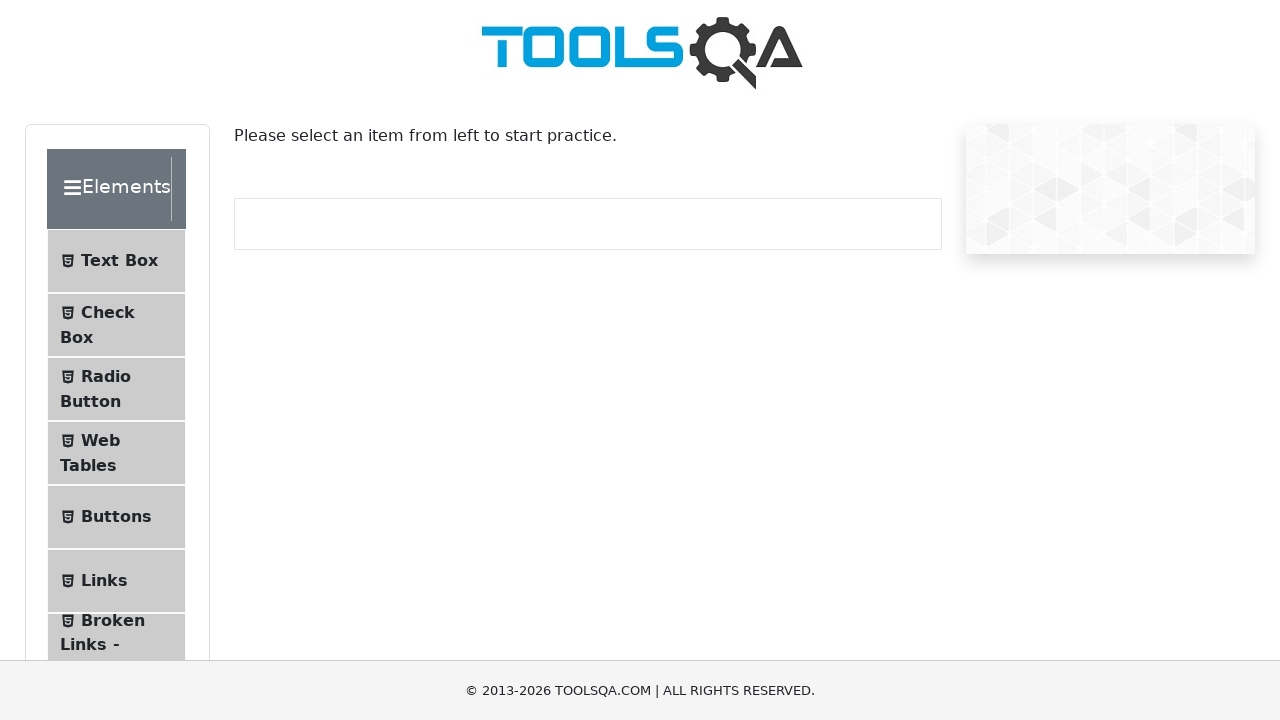

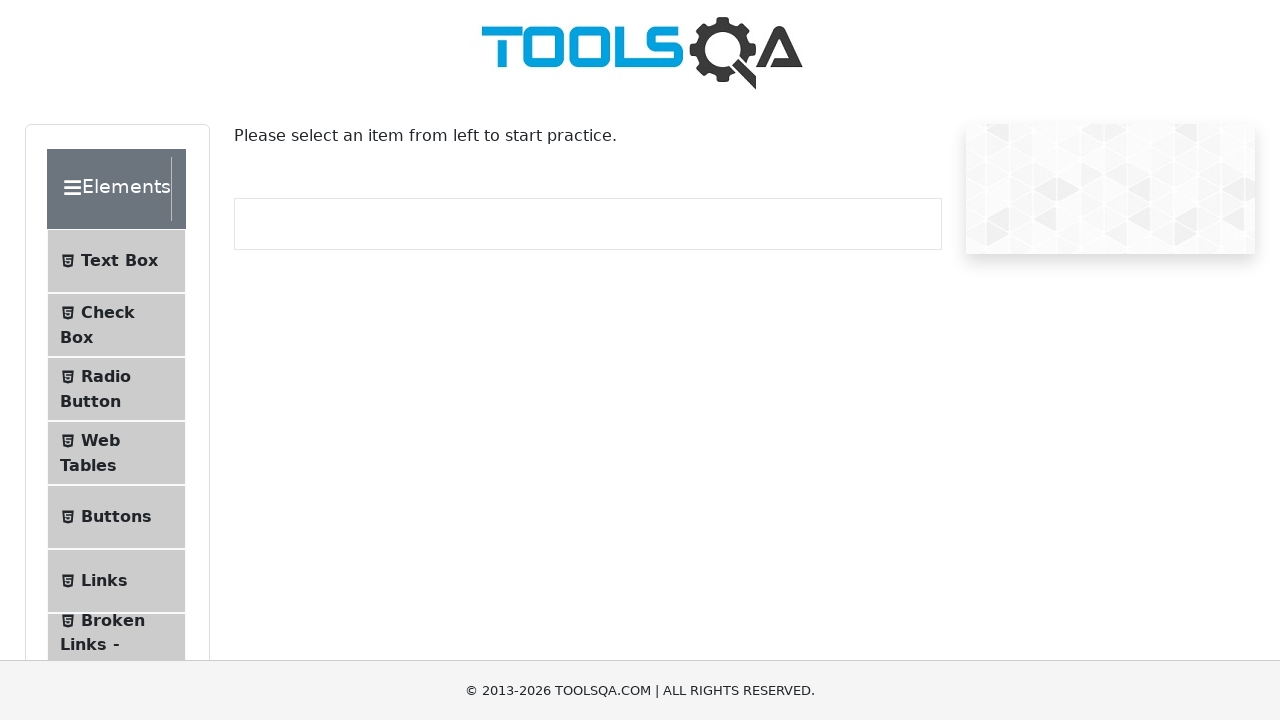